Tests a registration page by navigating to a demo site, clicking on a register page link, filling in username and email fields, submitting the form, and verifying the submitted data appears in a results table.

Starting URL: https://material.playwrightvn.com/

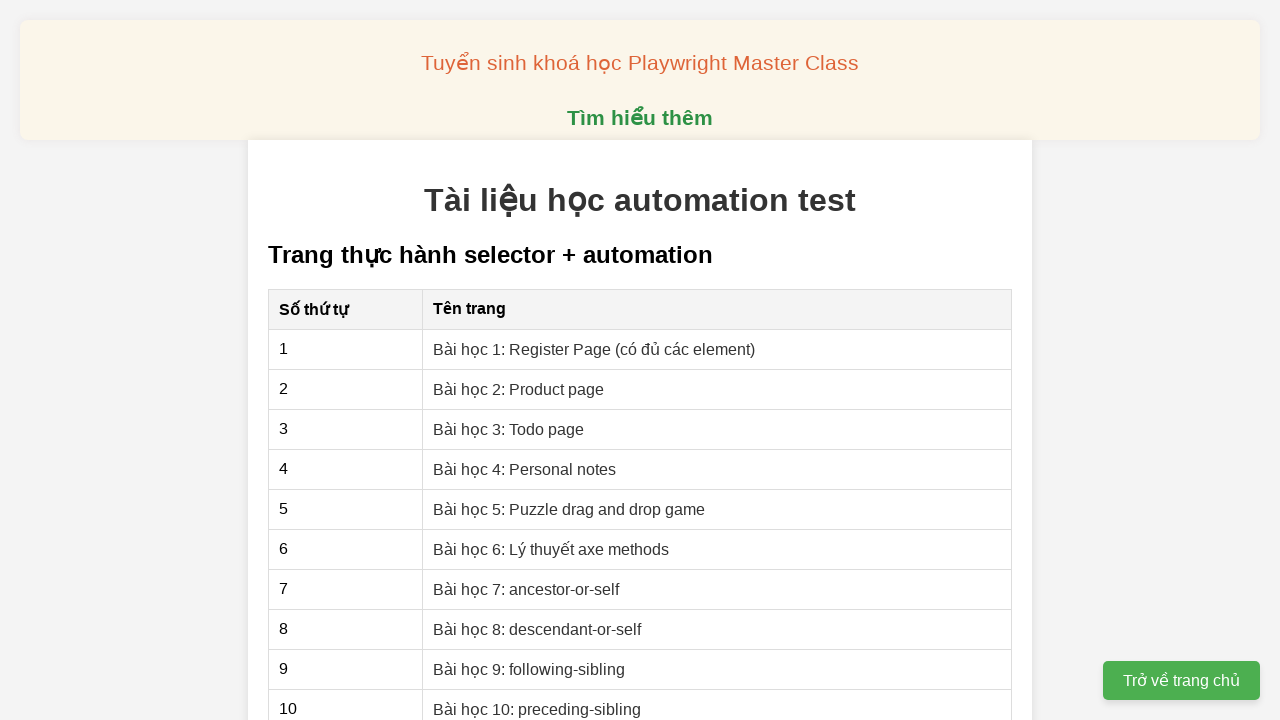

Clicked on 'Bài học 1: Register Page' link at (594, 349) on xpath=//a[@href="01-xpath-register-page.html"]
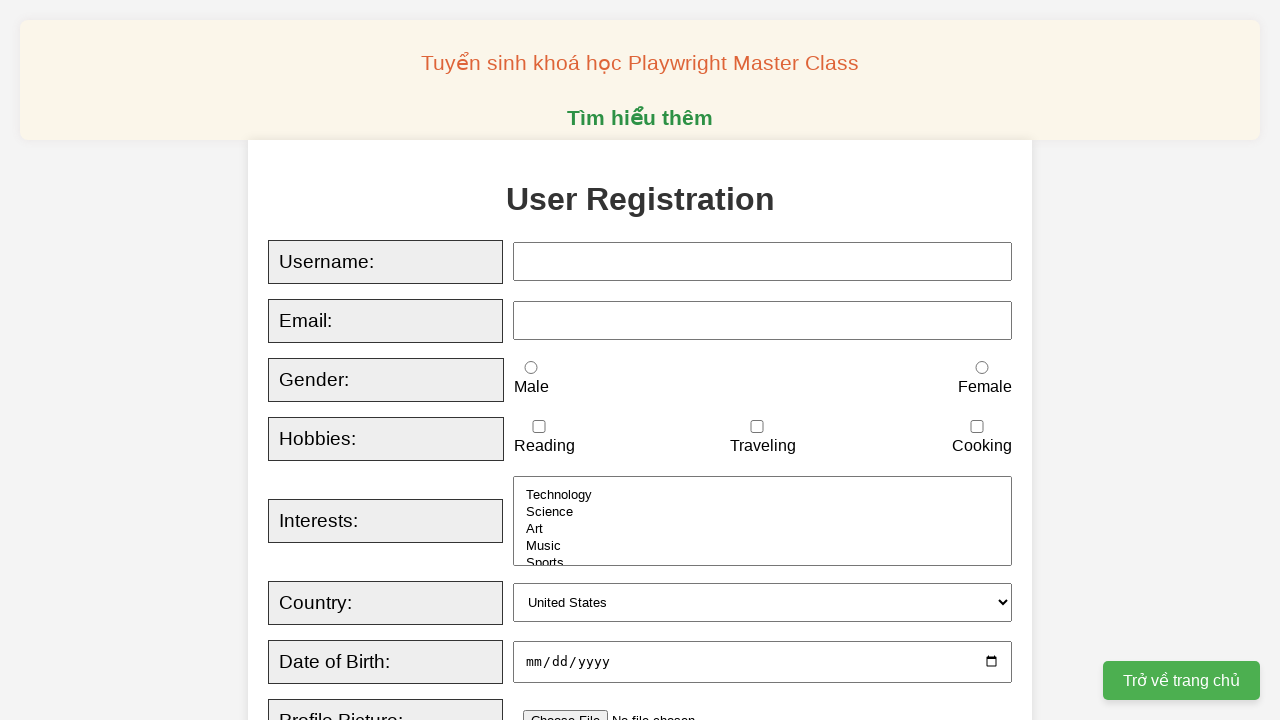

Filled username field with 'Duyên' on xpath=//input[@id="username"]
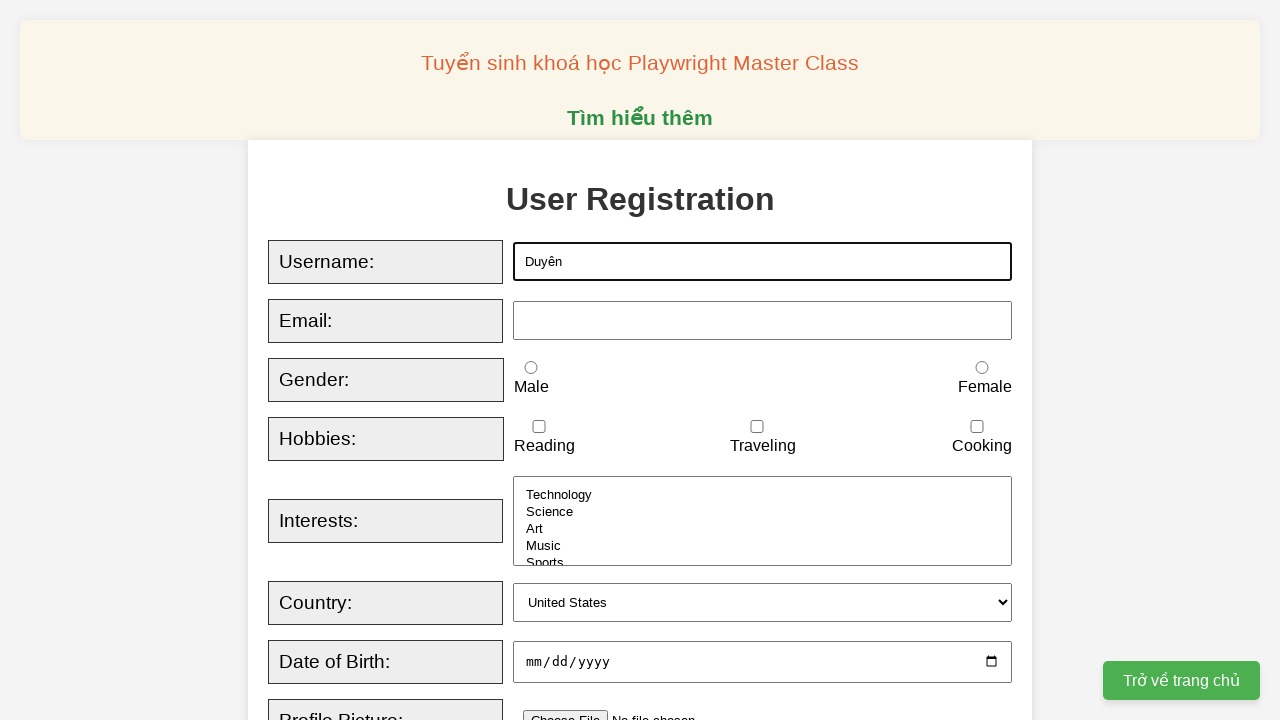

Filled email field with 'duyennt1224@gmail.com' on xpath=//input[@id="email"]
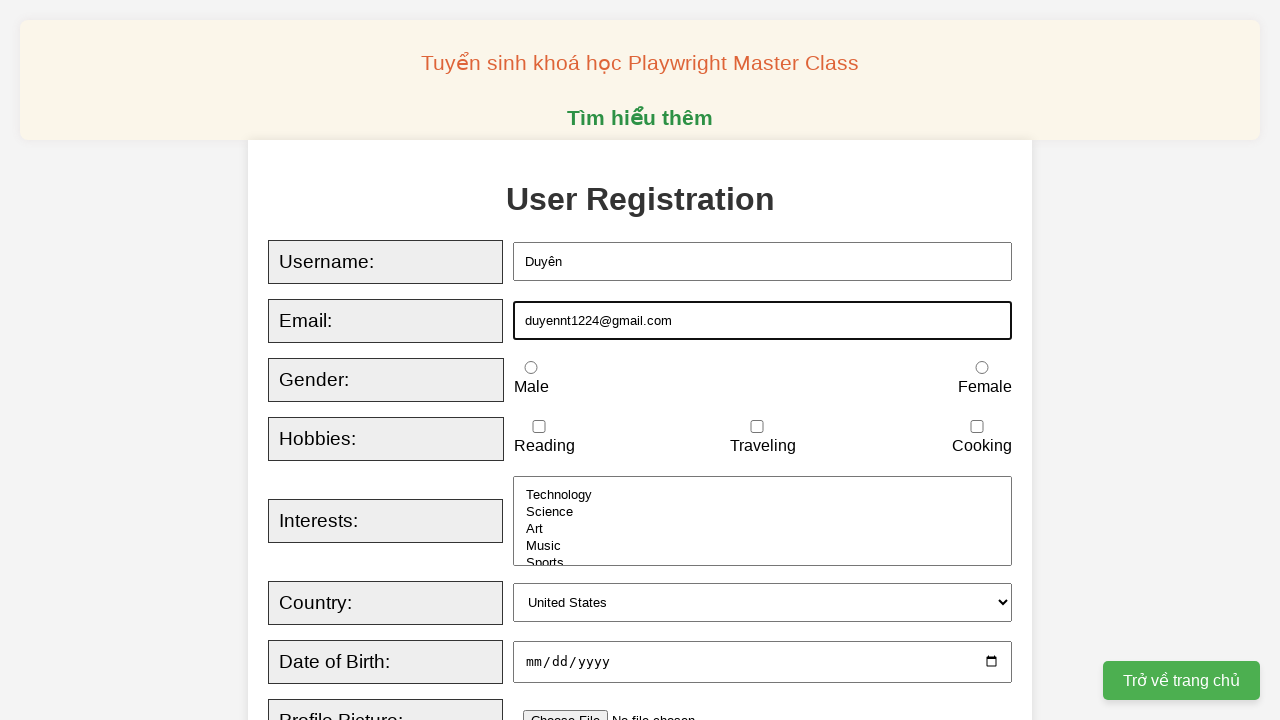

Clicked Register button to submit the form at (528, 360) on xpath=//button[@type="submit"]
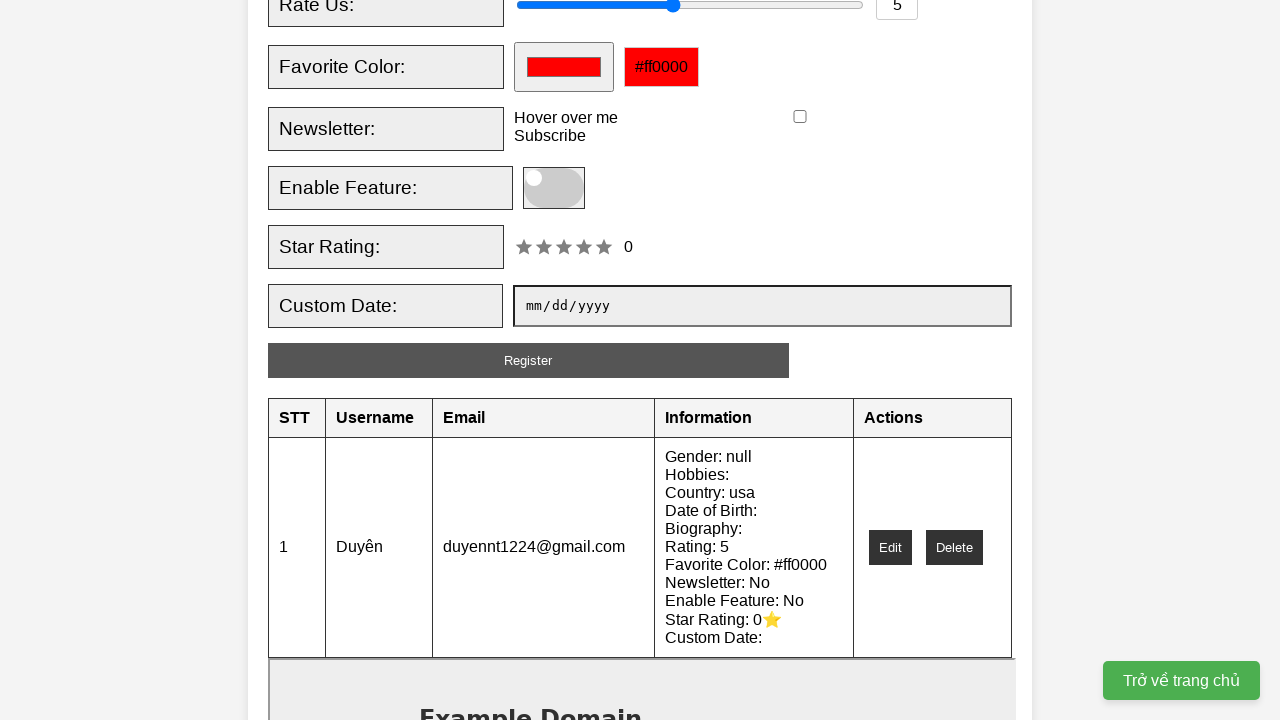

Verified username 'Duyên' appears in results table
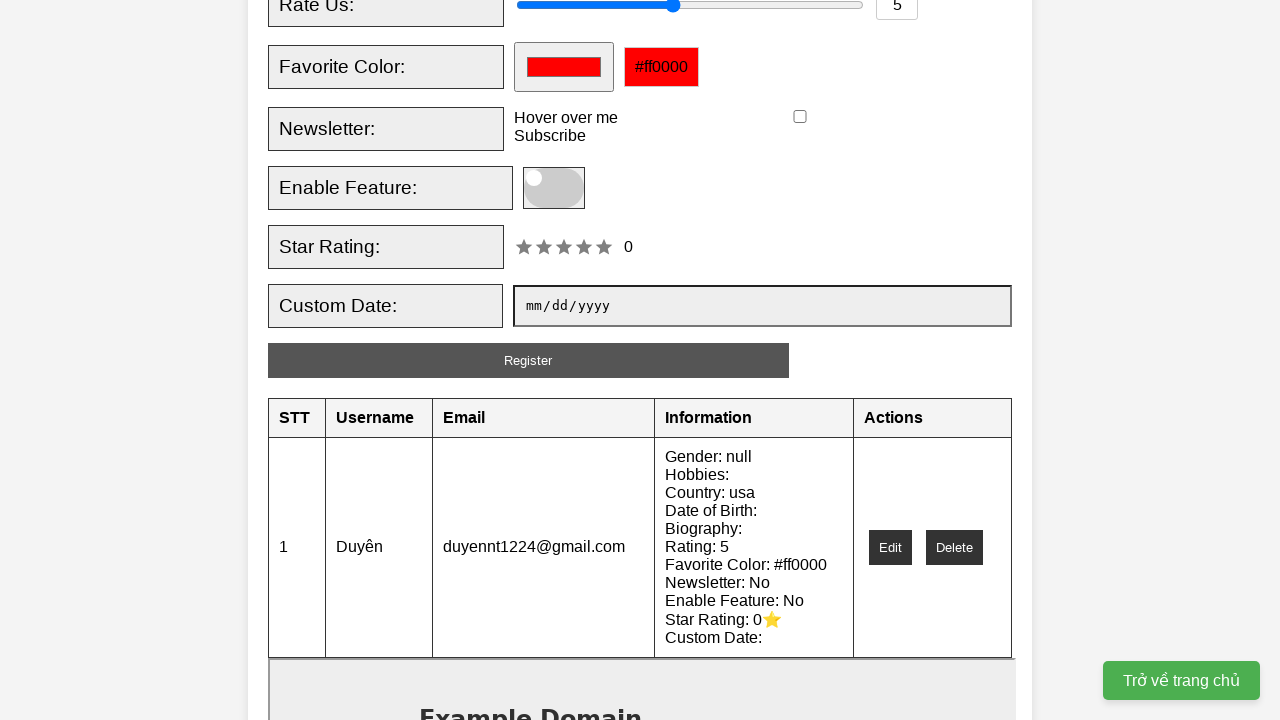

Verified email 'duyennt1224@gmail.com' appears in results table
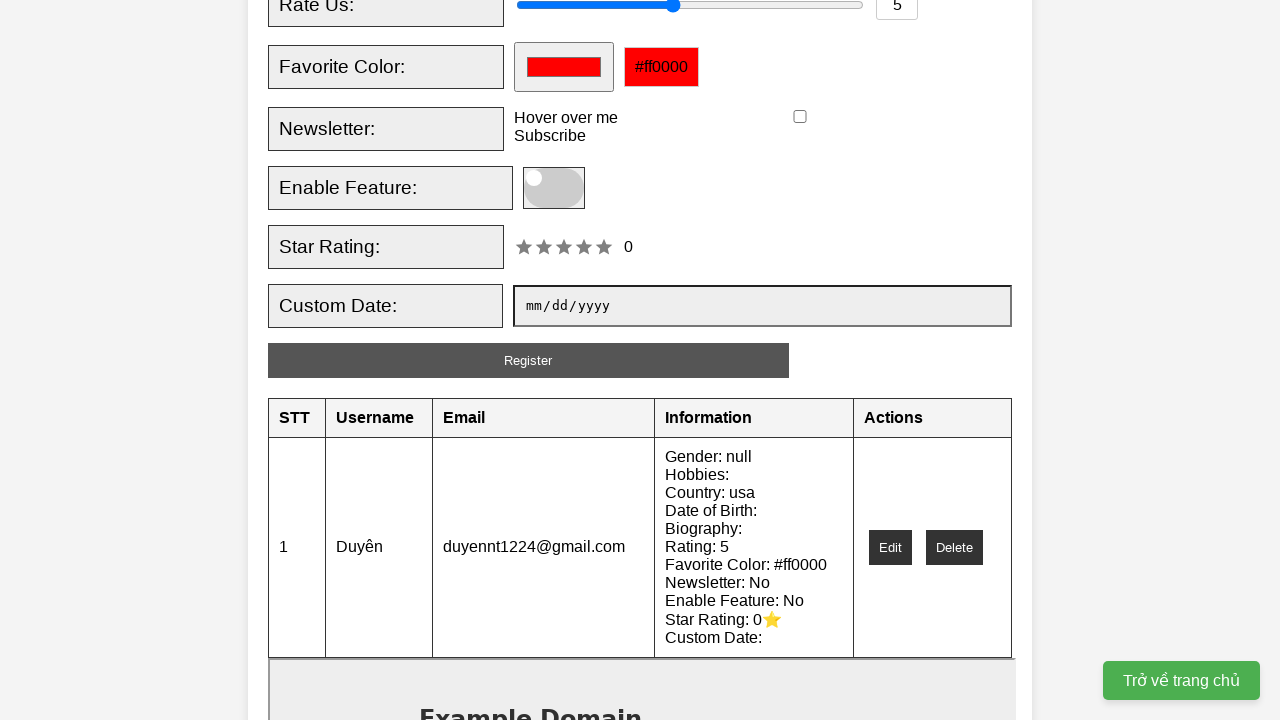

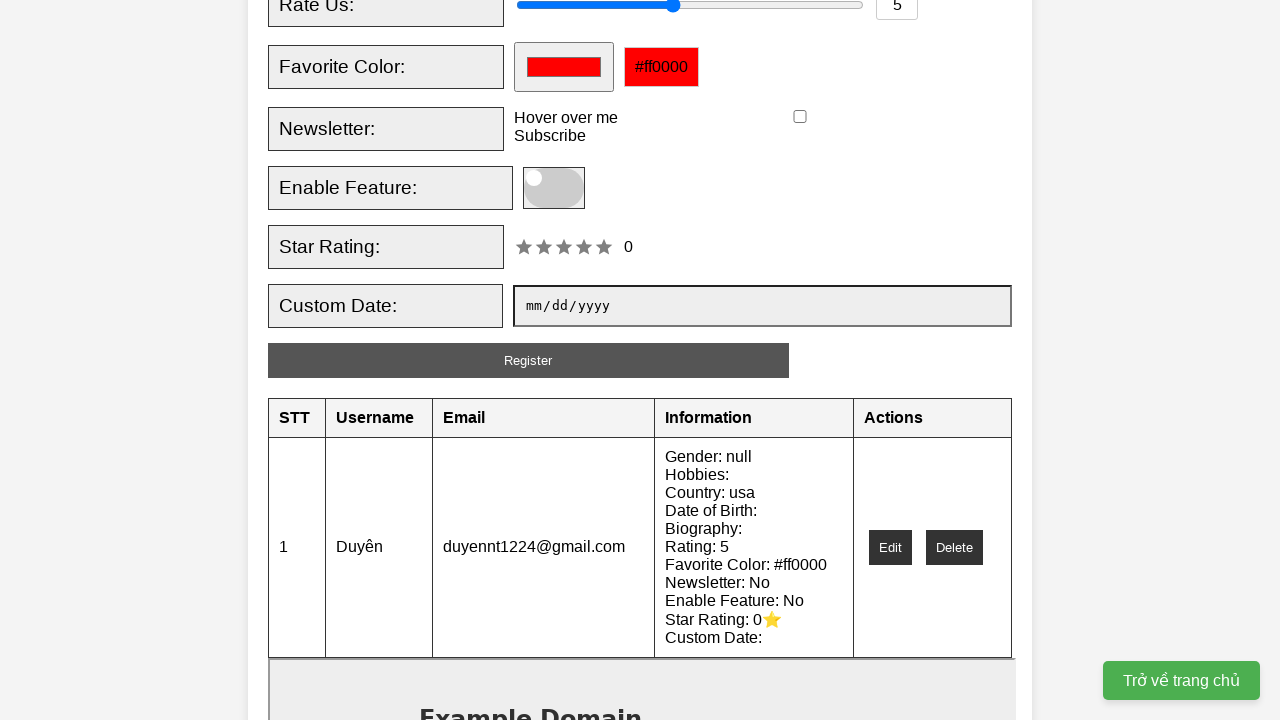